Tests keyboard shortcut functionality by performing a Select All (Cmd+A) keyboard combination on the practice page

Starting URL: https://letskodeit.teachable.com/p/practice

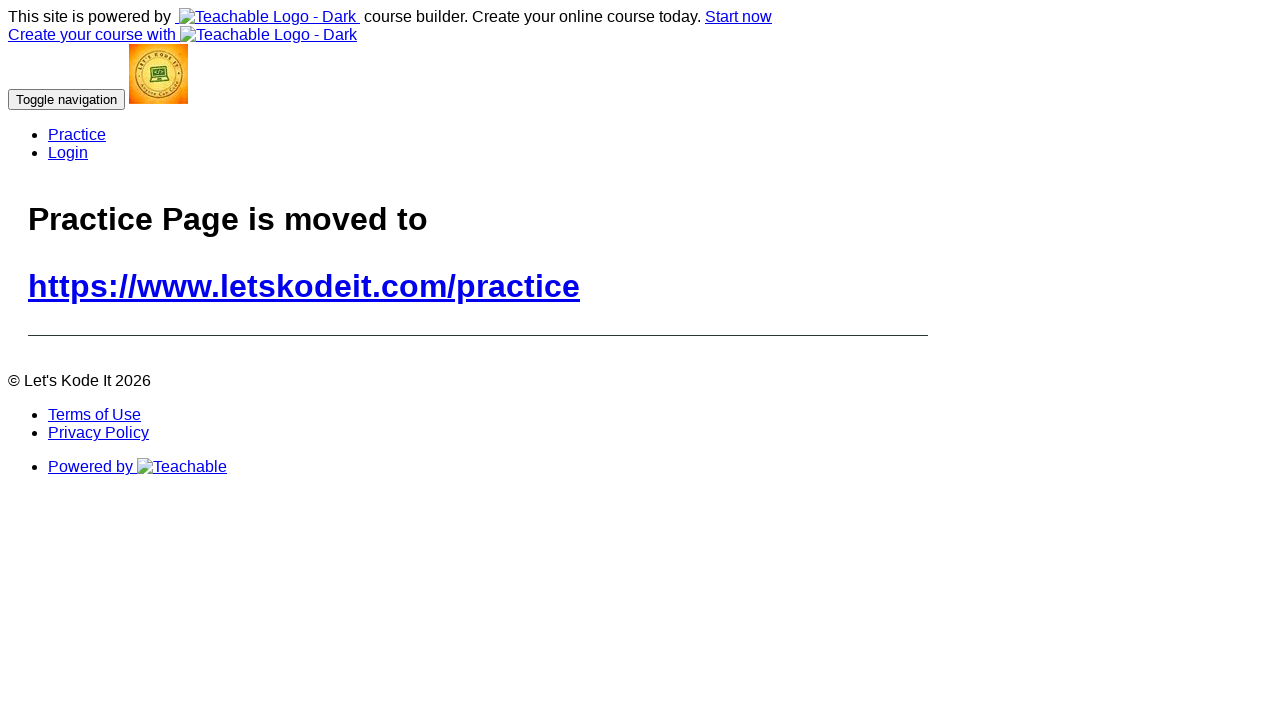

Navigated to practice page
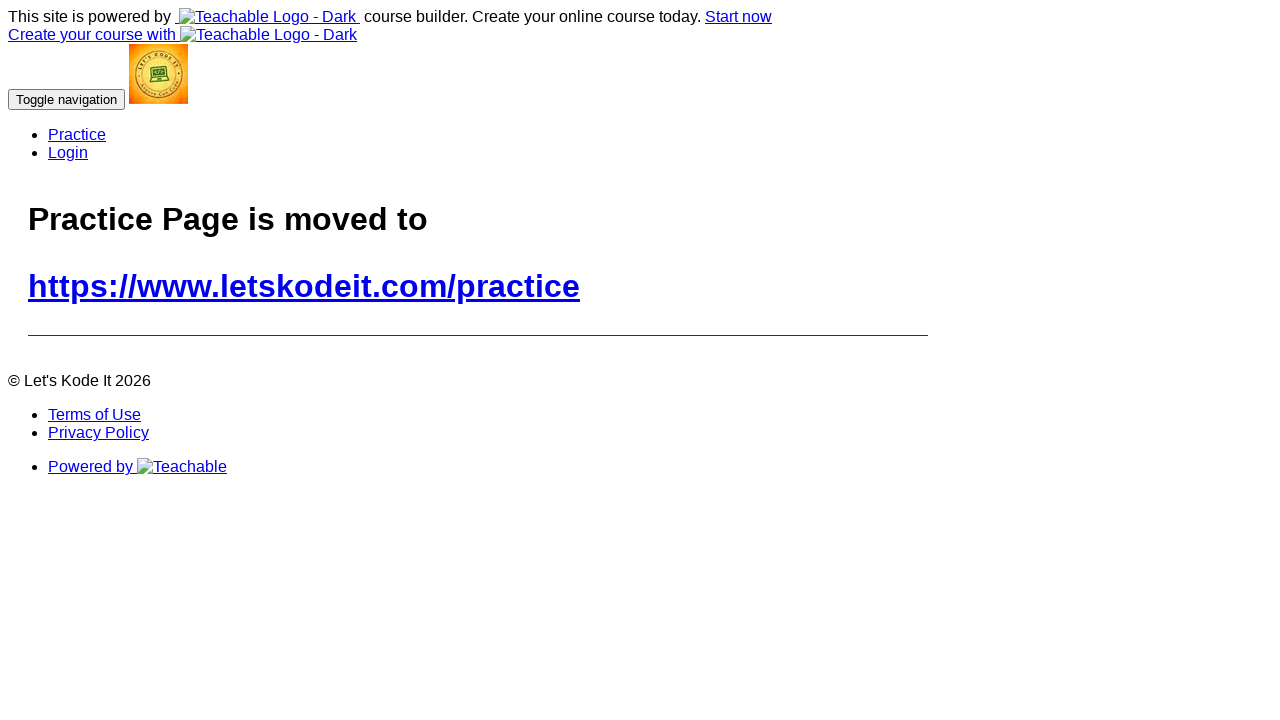

Pressed down Control key
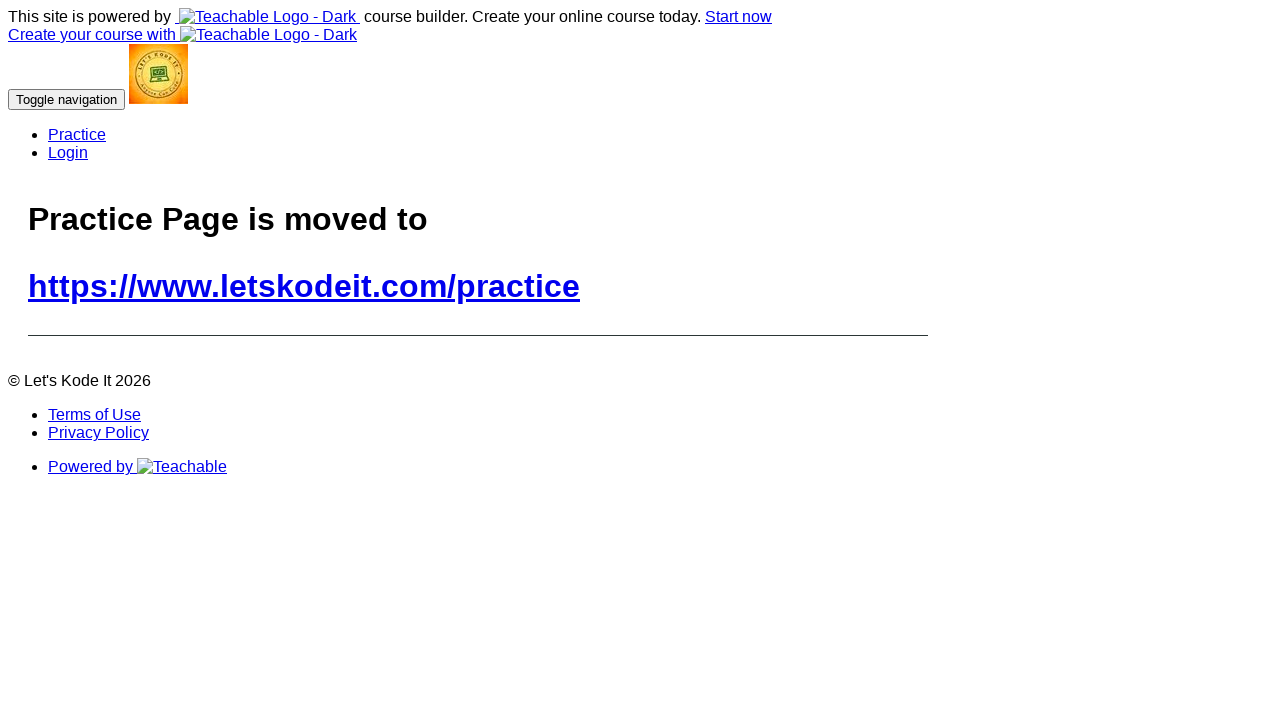

Pressed 'a' key for Select All command
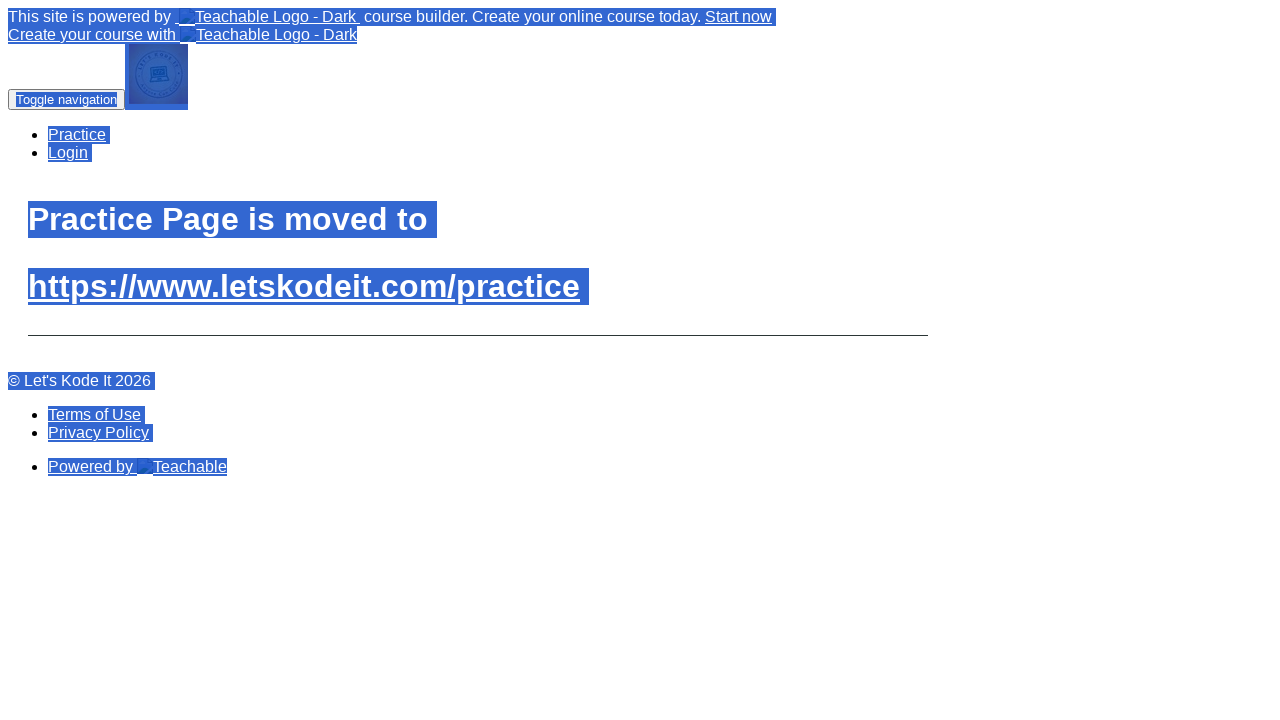

Released Control key after Select All keyboard shortcut
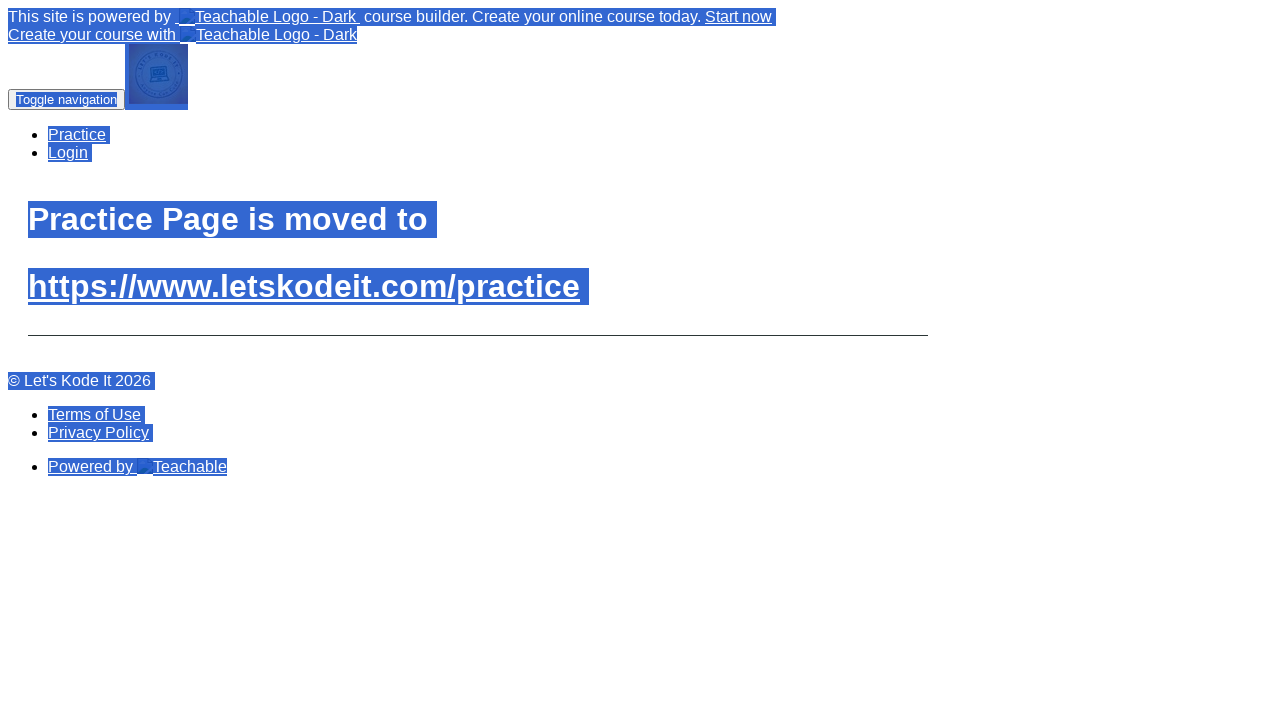

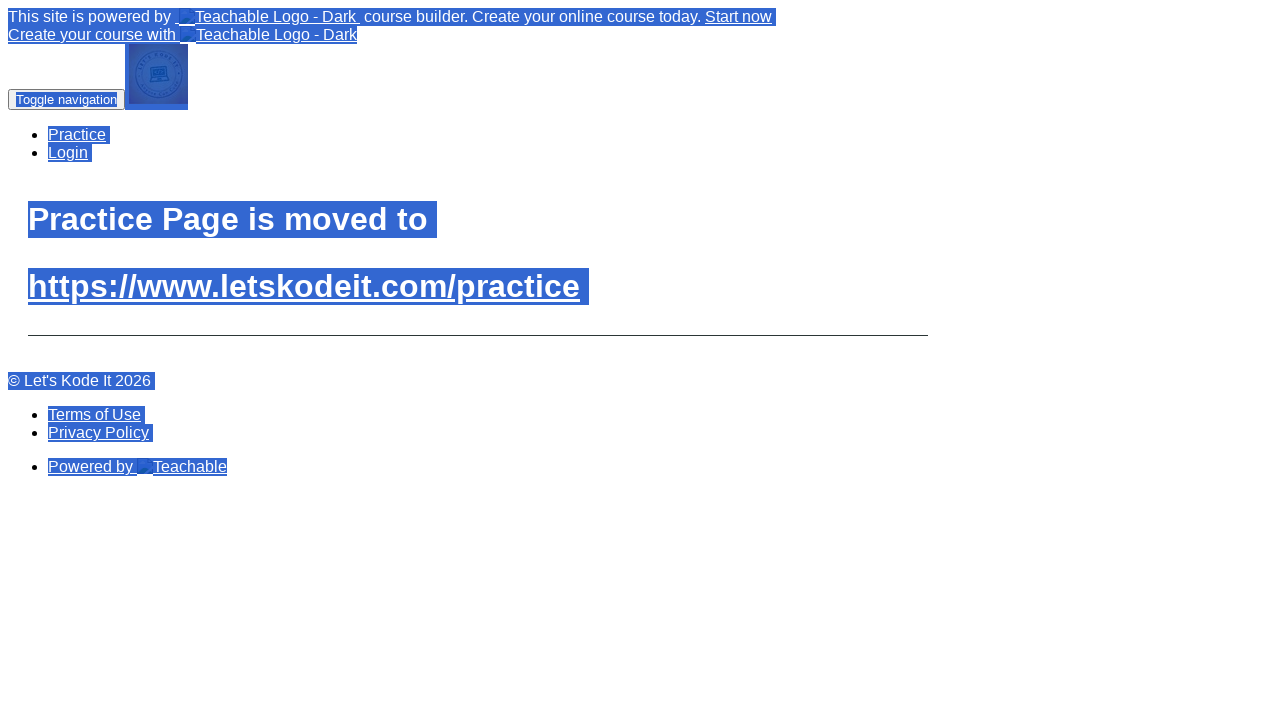